Tests interaction with radio buttons and checkboxes on a practice automation page by selecting a radio button and clicking a checkbox

Starting URL: https://rahulshettyacademy.com/AutomationPractice/

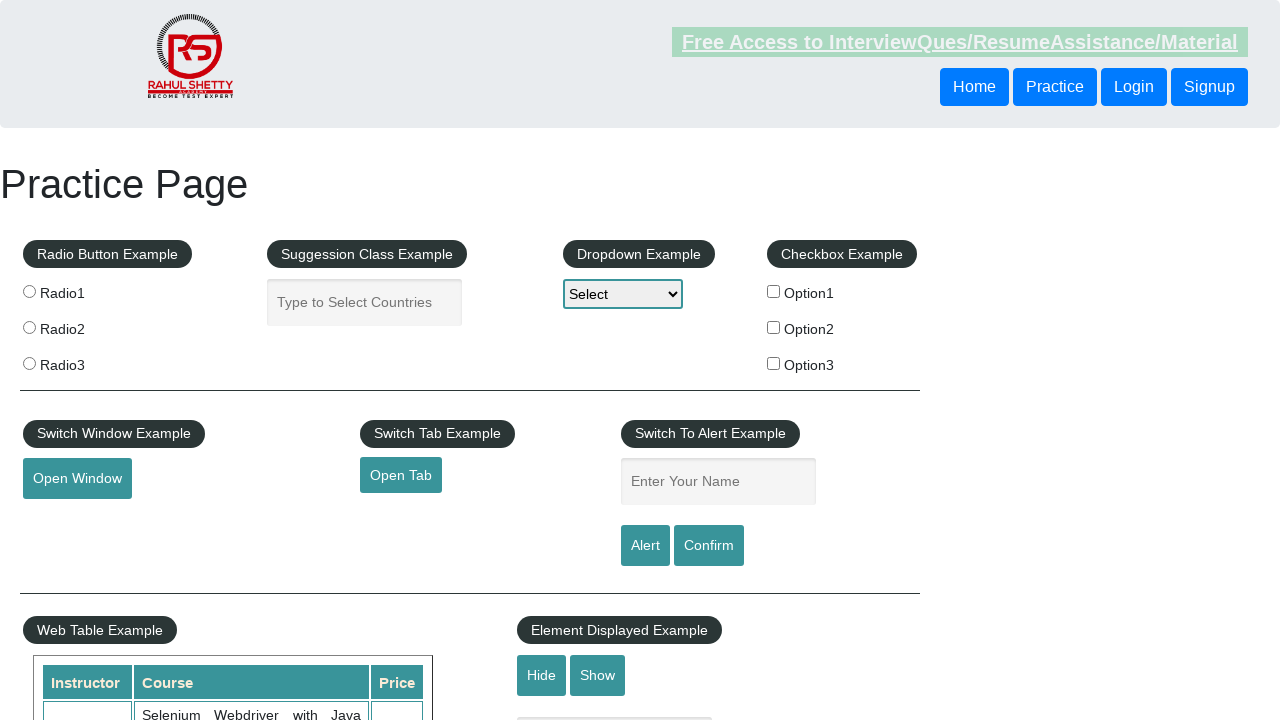

Clicked radio button 1 at (29, 291) on input[value='radio1']
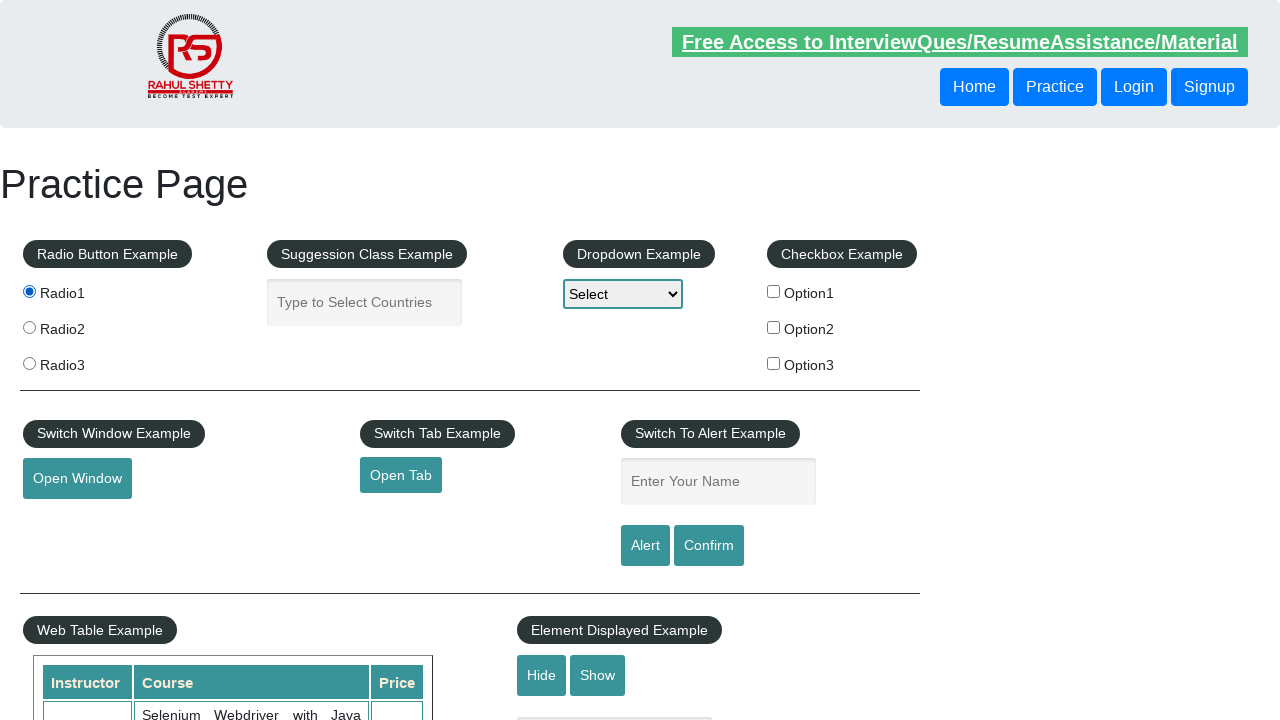

Clicked checkbox option 2 at (774, 327) on input[name='checkBoxOption2']
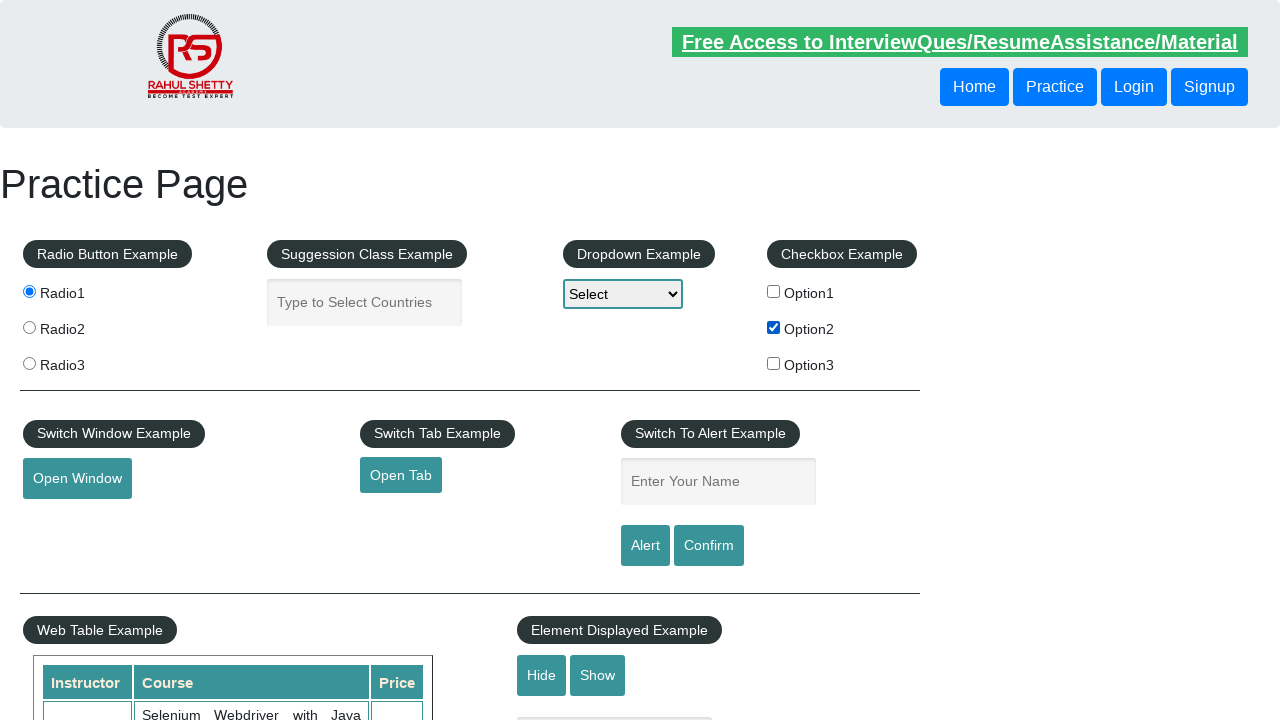

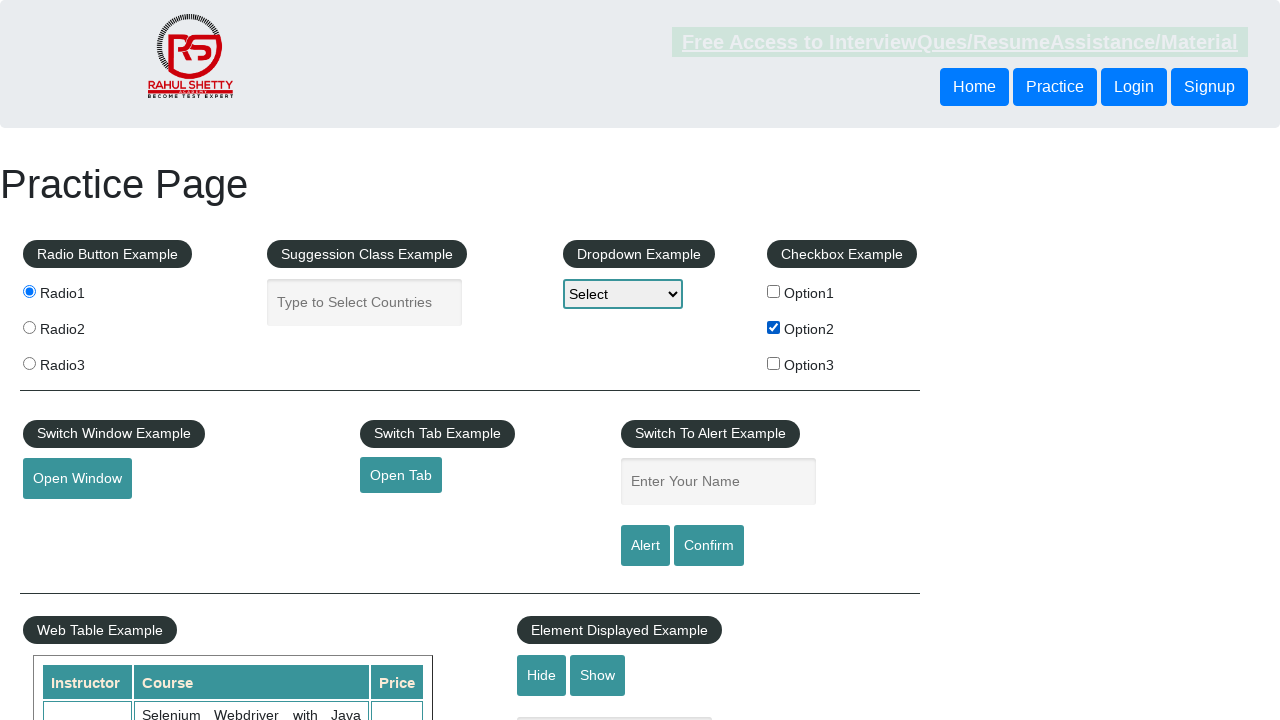